Tests subtraction operation on the scientific calculator by entering two numbers and verifying the result

Starting URL: https://www.calculator.net

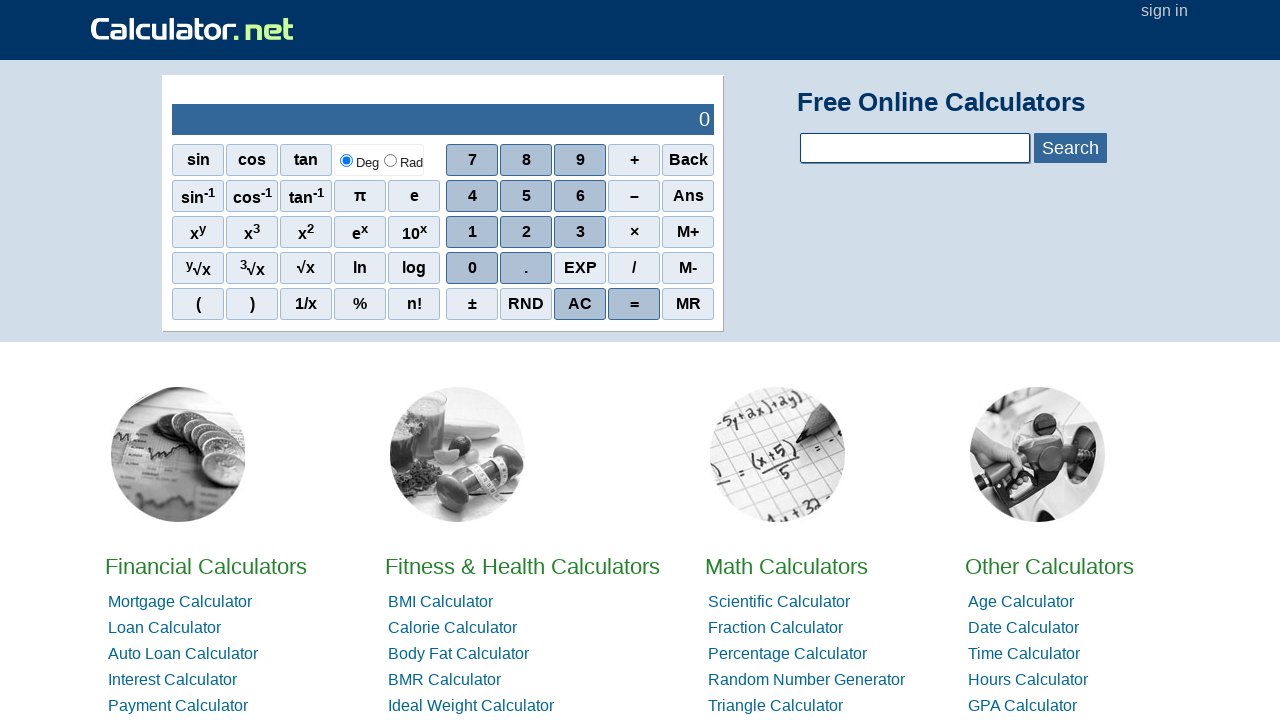

Entered first number '250' into calculator input field on xpath=//*[@id='sciInPut']
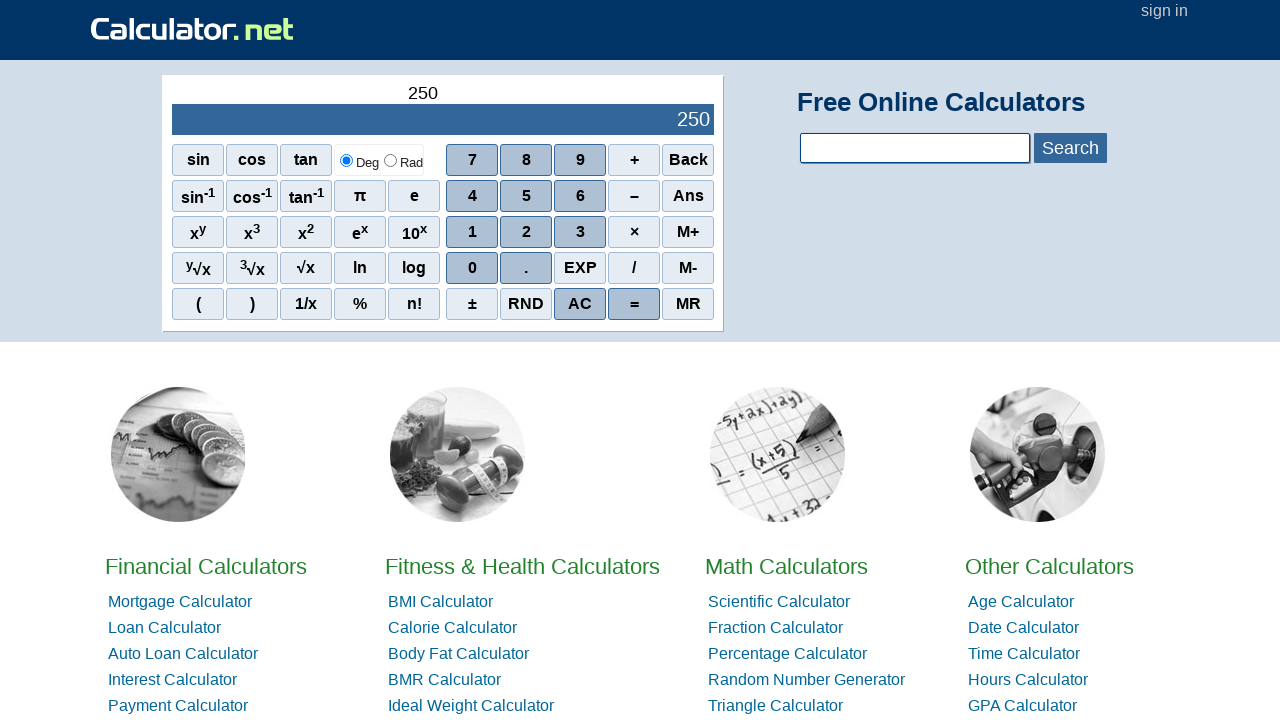

Clicked subtraction operator button at (634, 196) on (//*[@class='sciop'])[3]
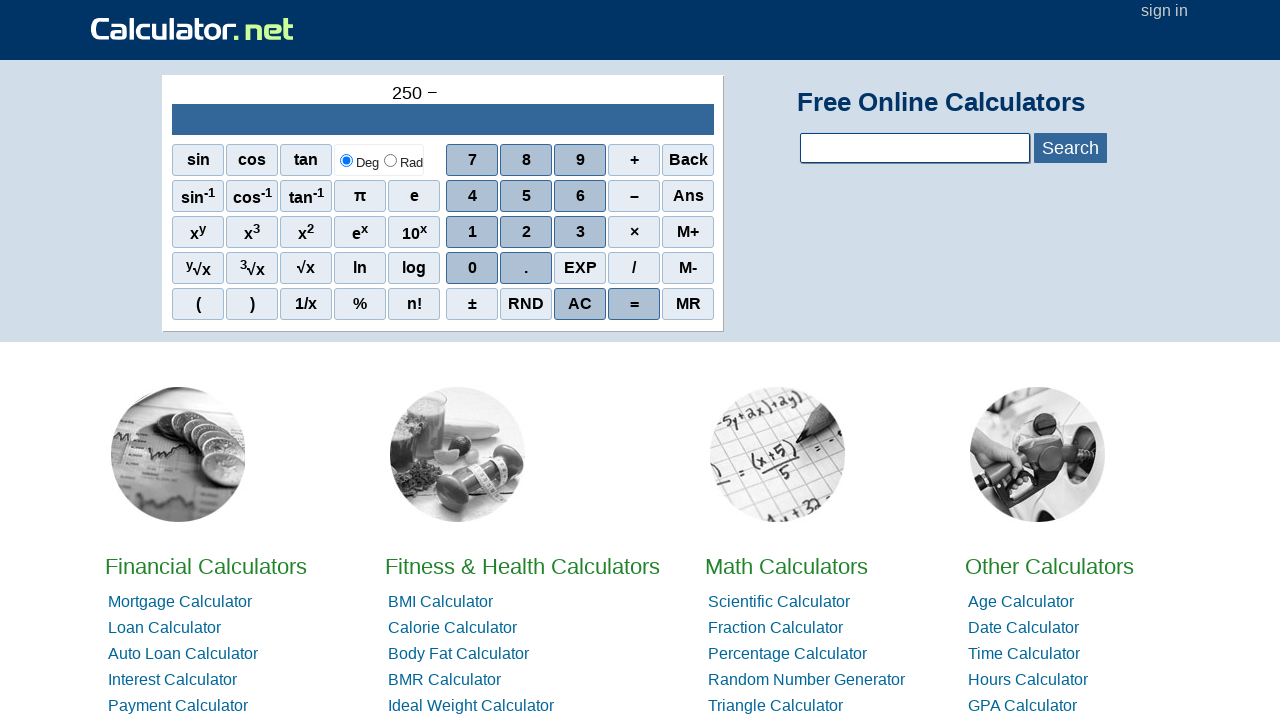

Entered second number '75' into calculator input field on xpath=//*[@id='sciInPut']
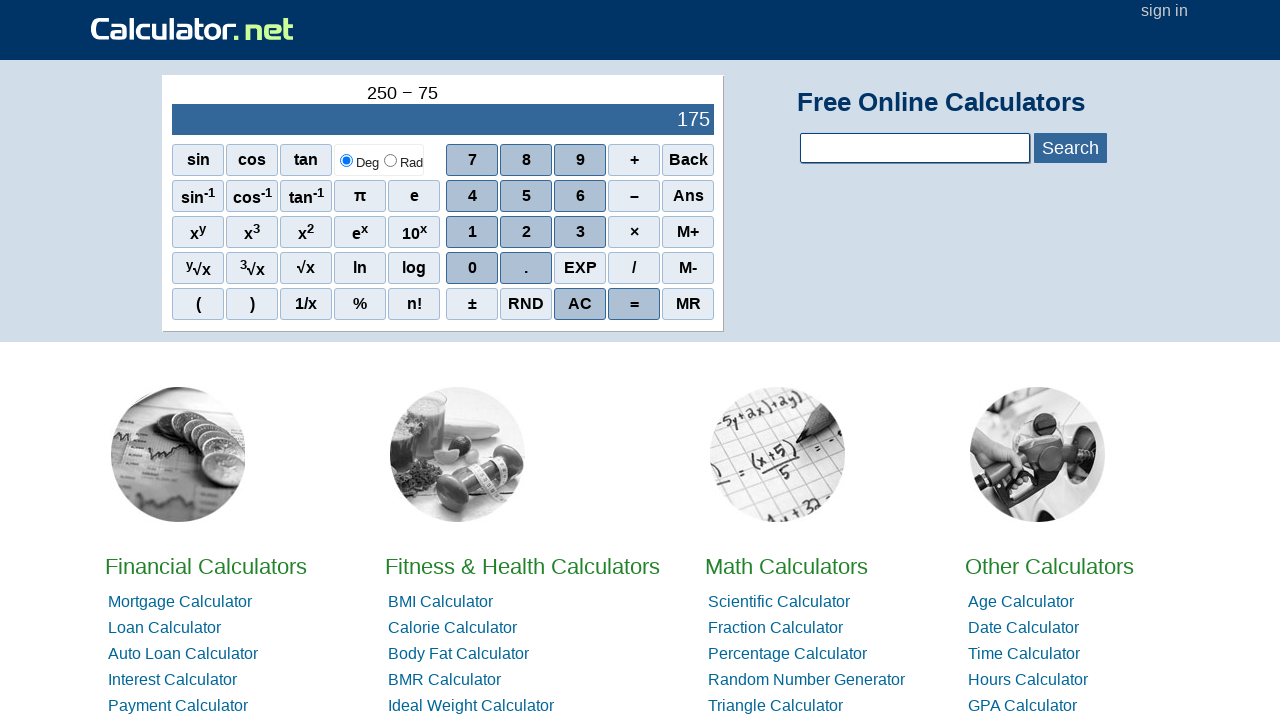

Result output field appeared, subtraction operation complete
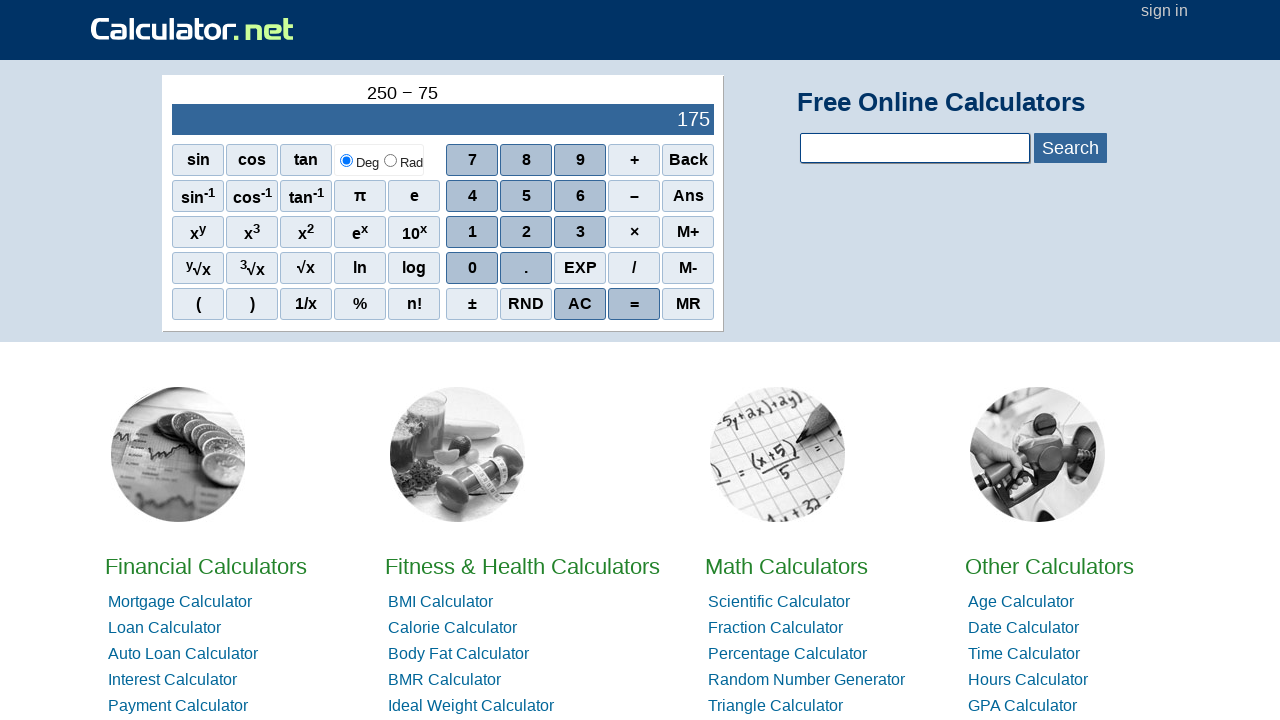

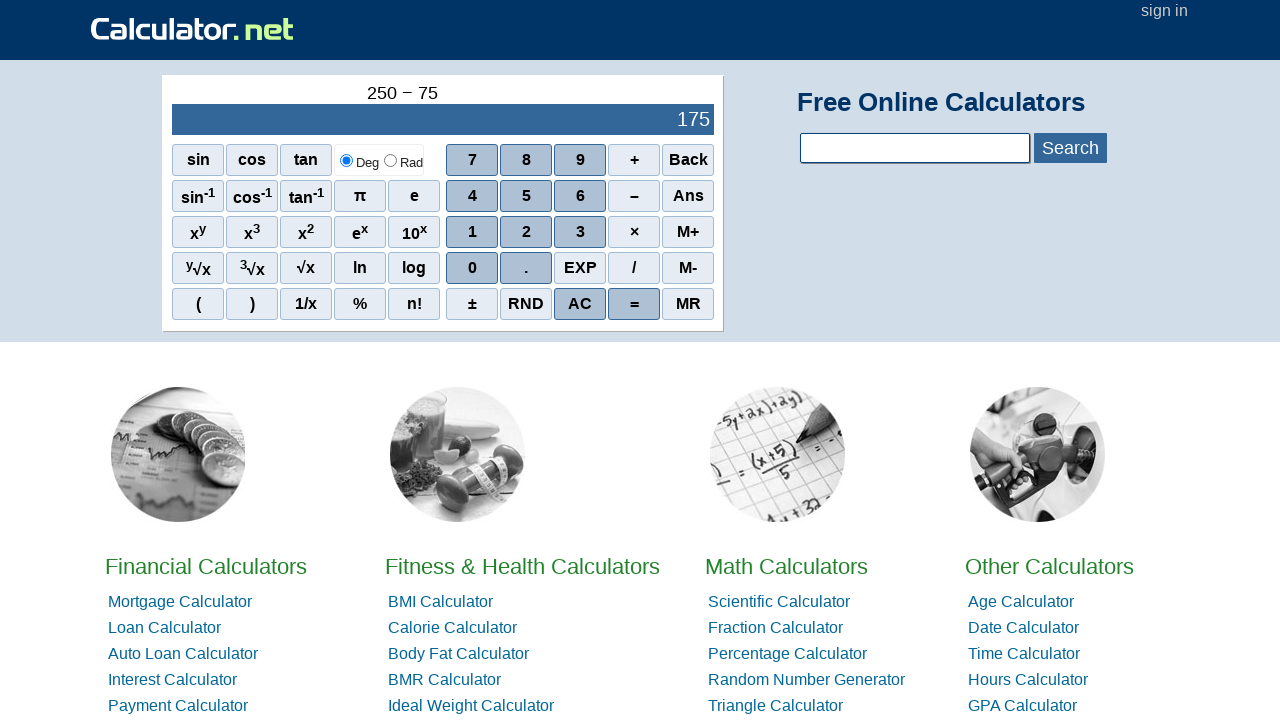